Tests that entering text instead of a number shows the correct error message "Please enter a number"

Starting URL: https://kristinek.github.io/site/tasks/enter_a_number

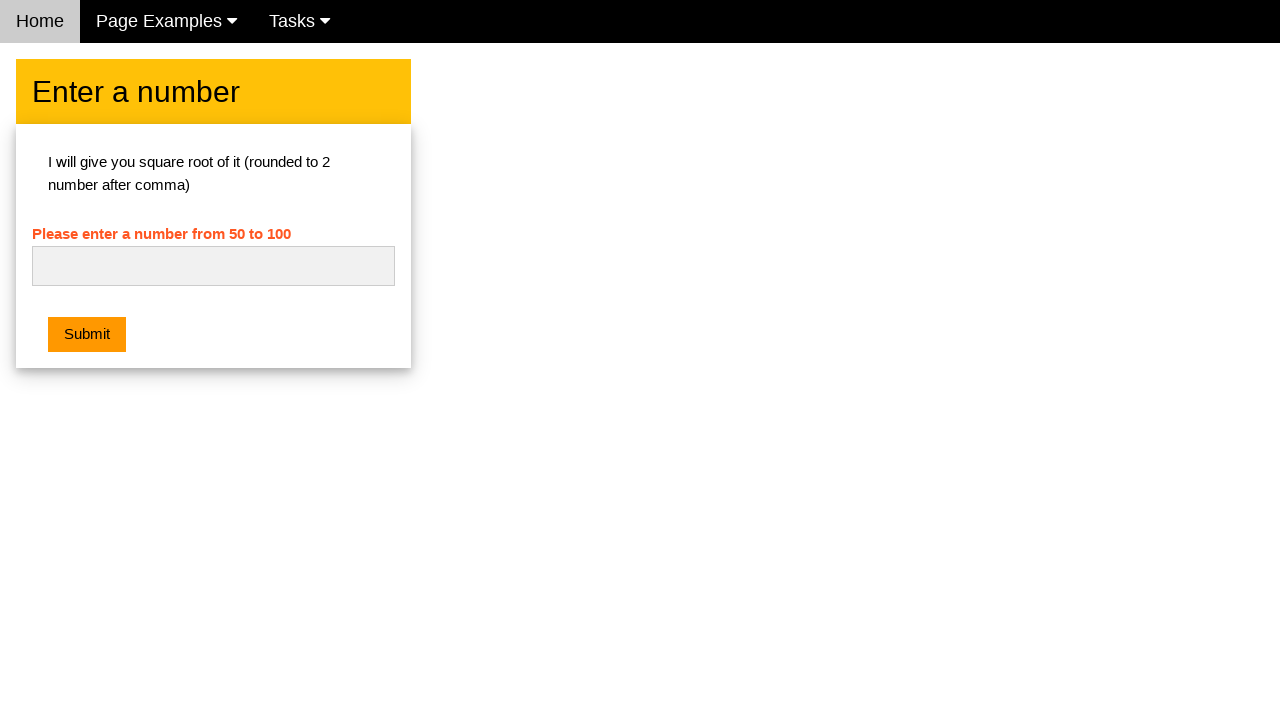

Filled number input with text 'Hello' on #numb
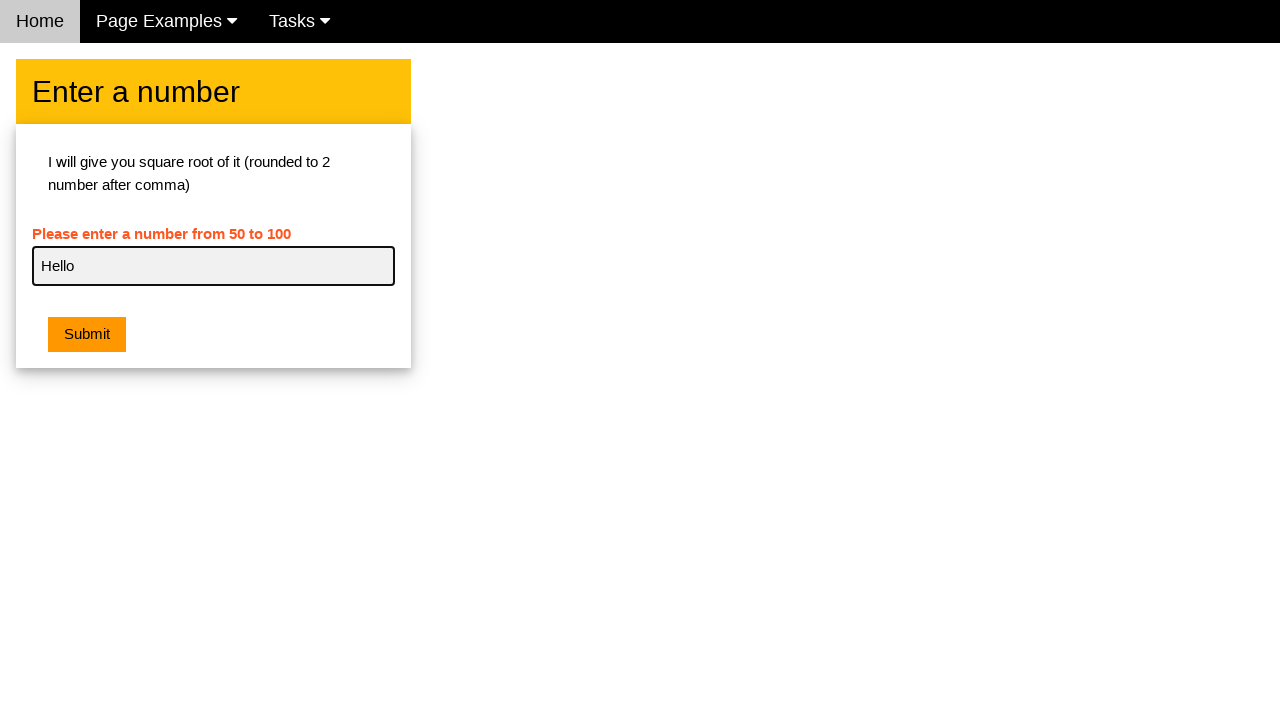

Clicked submit button at (87, 335) on .w3-btn
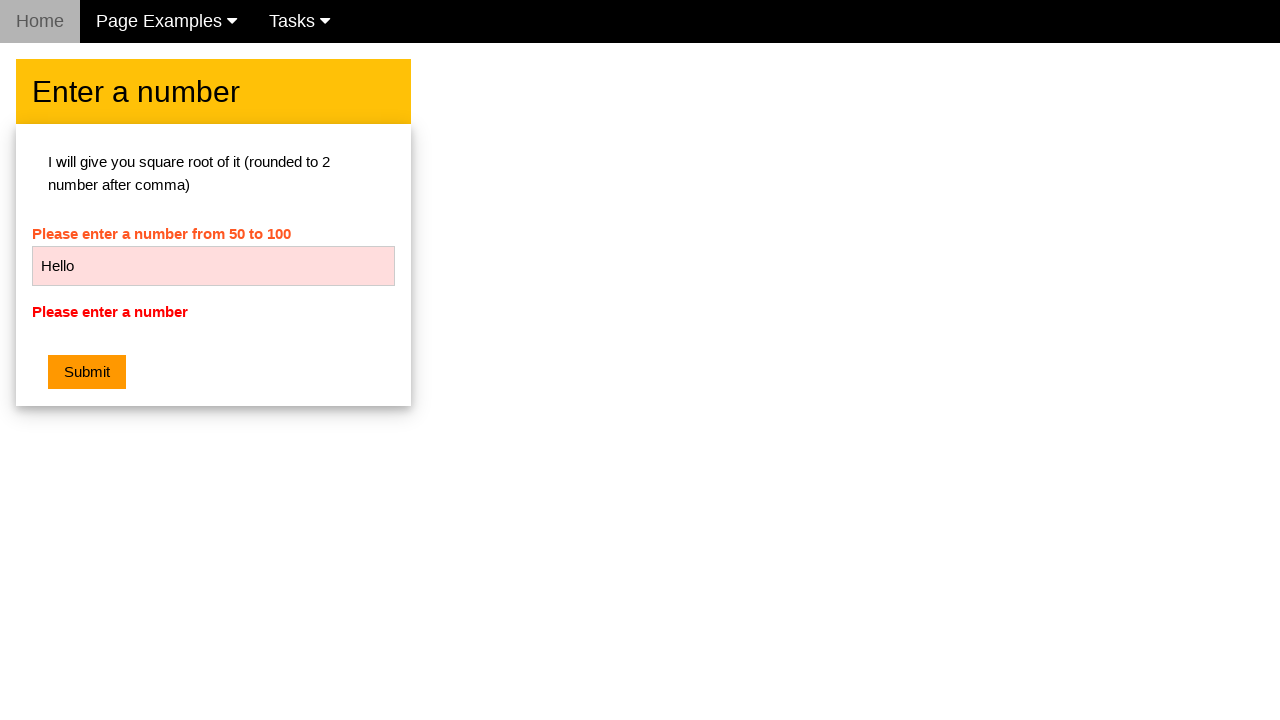

Located error message element
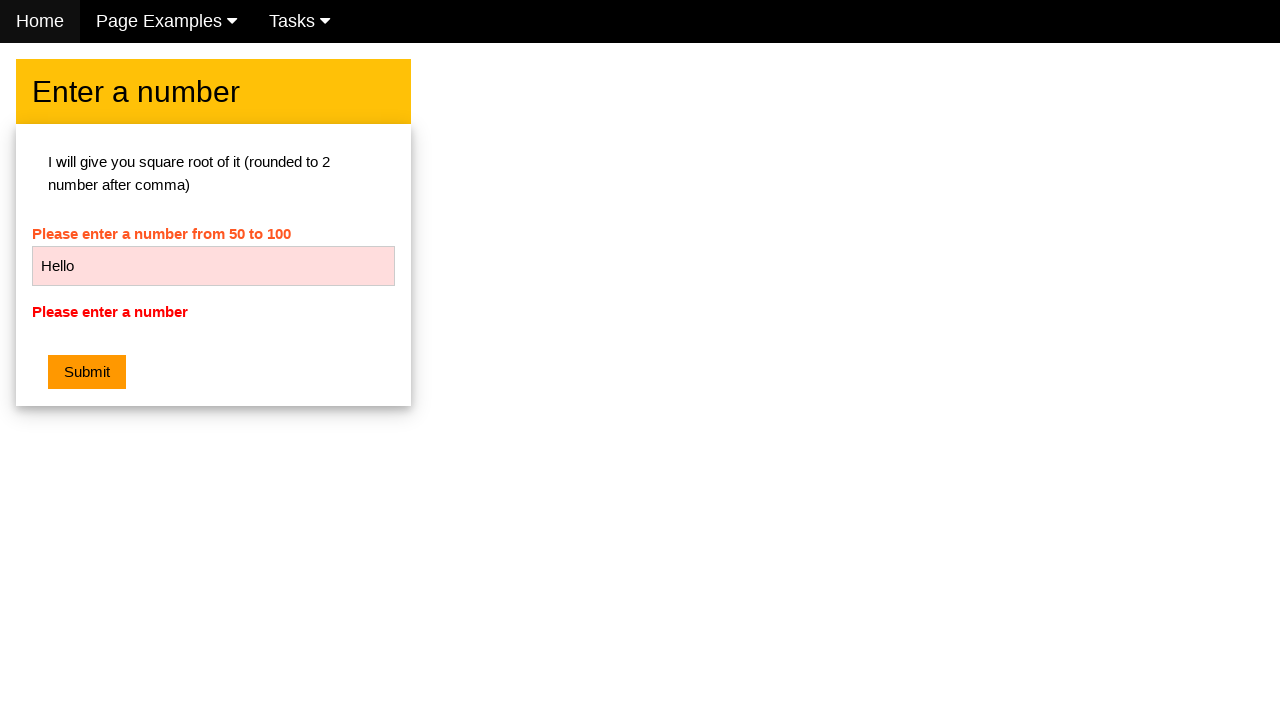

Verified error message displays 'Please enter a number'
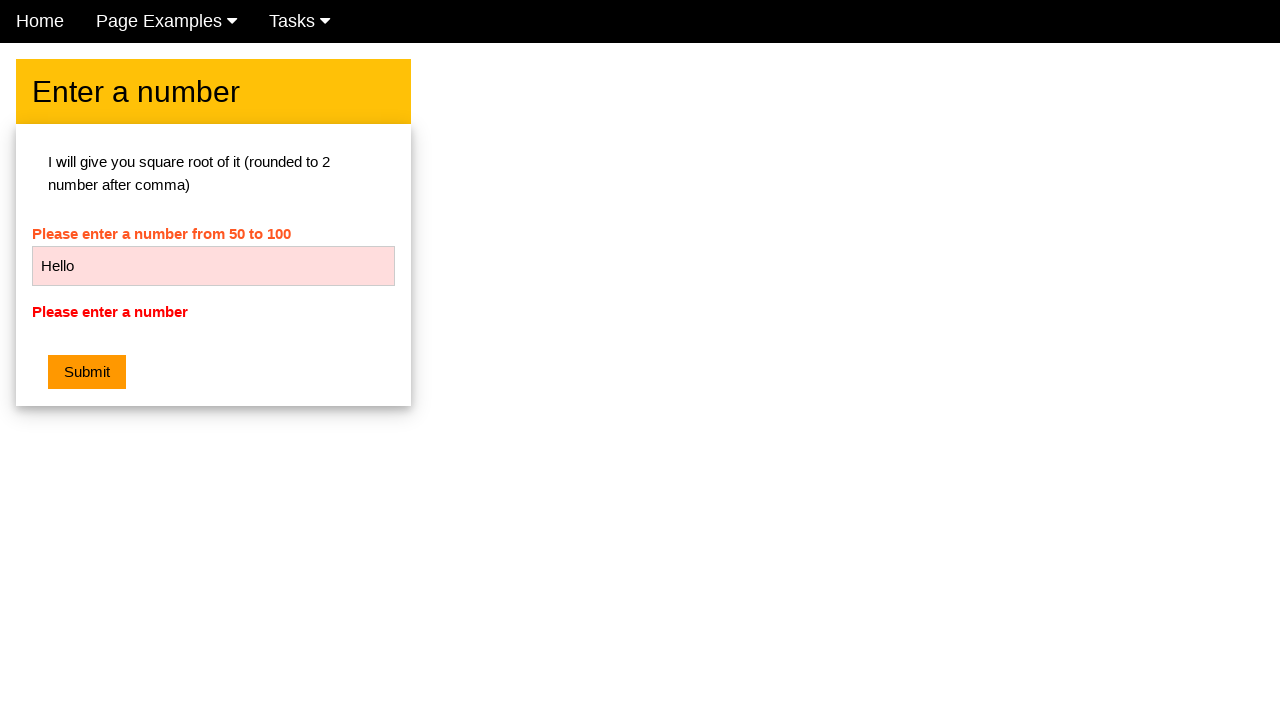

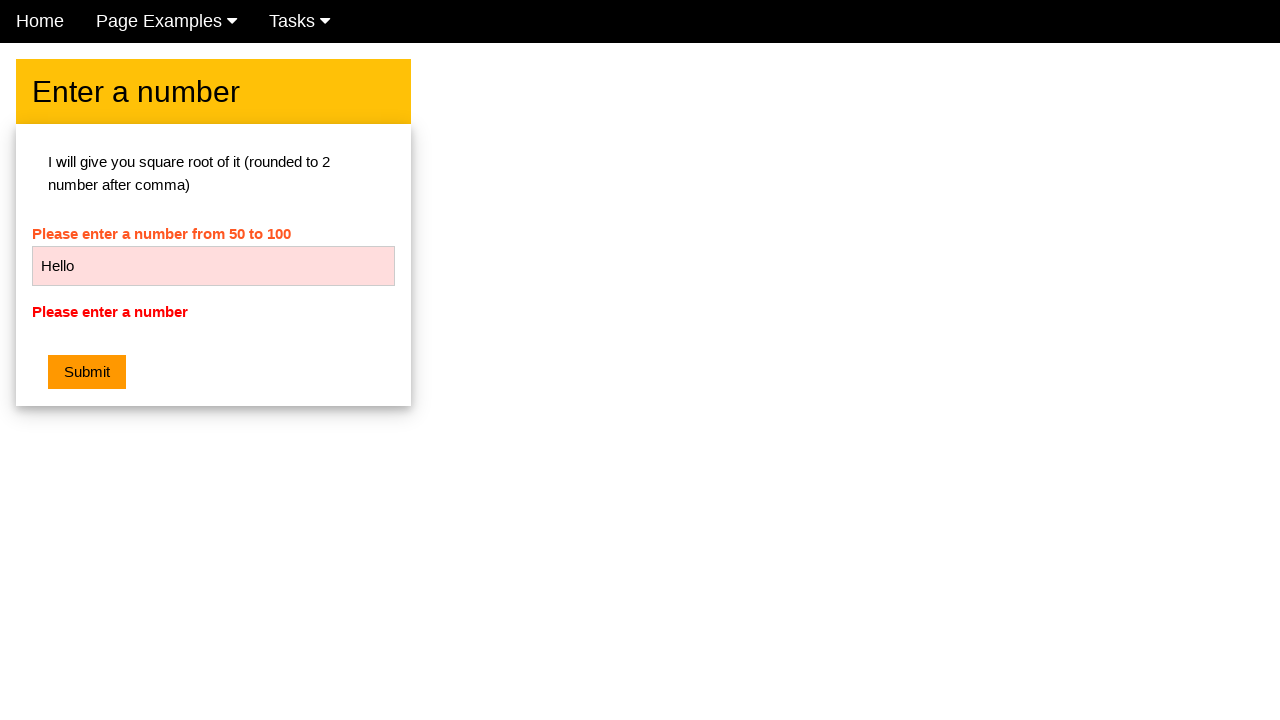